Navigates to the Taiwan Futures Exchange futures data page and clicks a button to load real-time futures trading data for domestic equity indices.

Starting URL: https://mis.taifex.com.tw/futures/RegularSession/EquityIndices/FuturesDomestic/

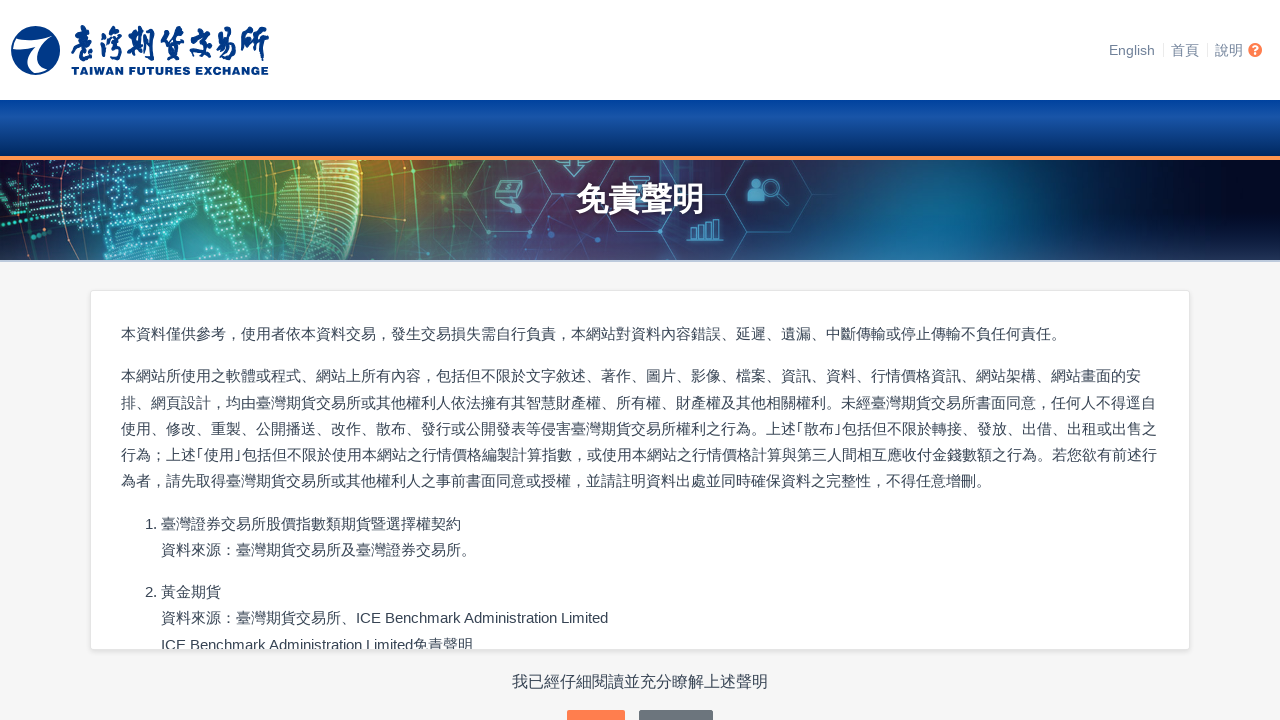

Waited for button to load on Taiwan Futures Exchange page
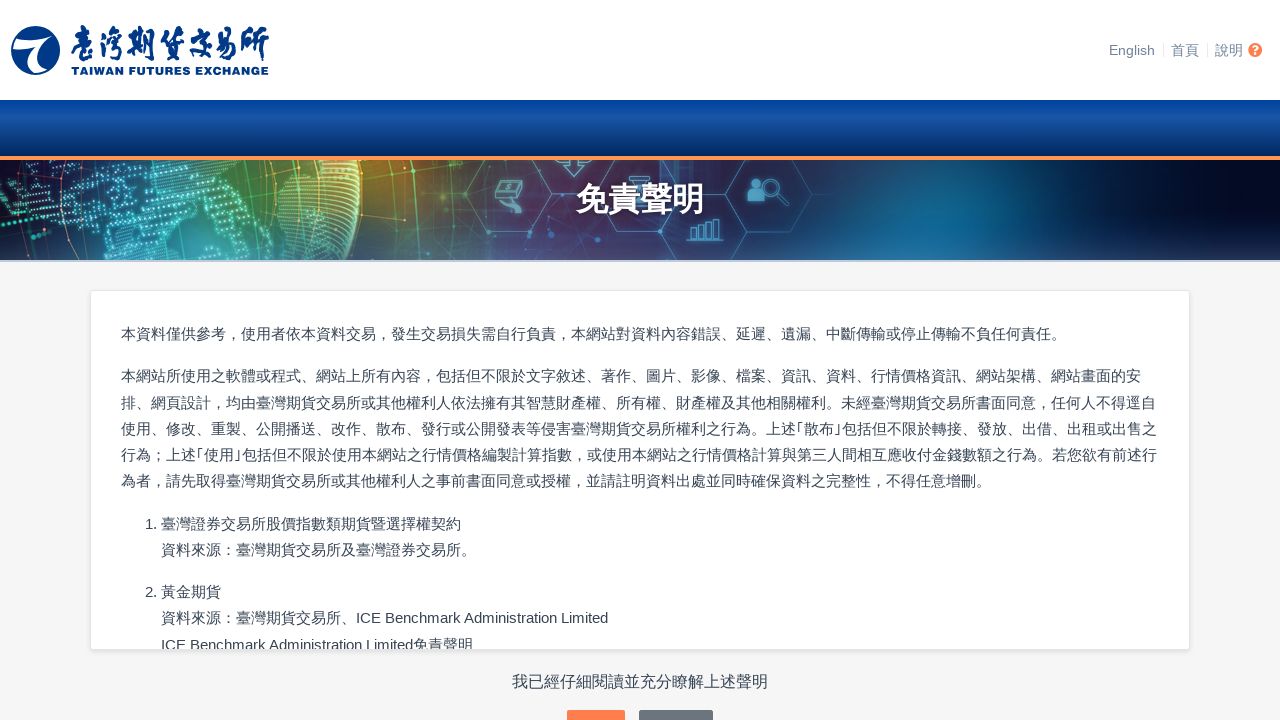

Clicked button to load real-time futures trading data for domestic equity indices at (596, 701) on .btn
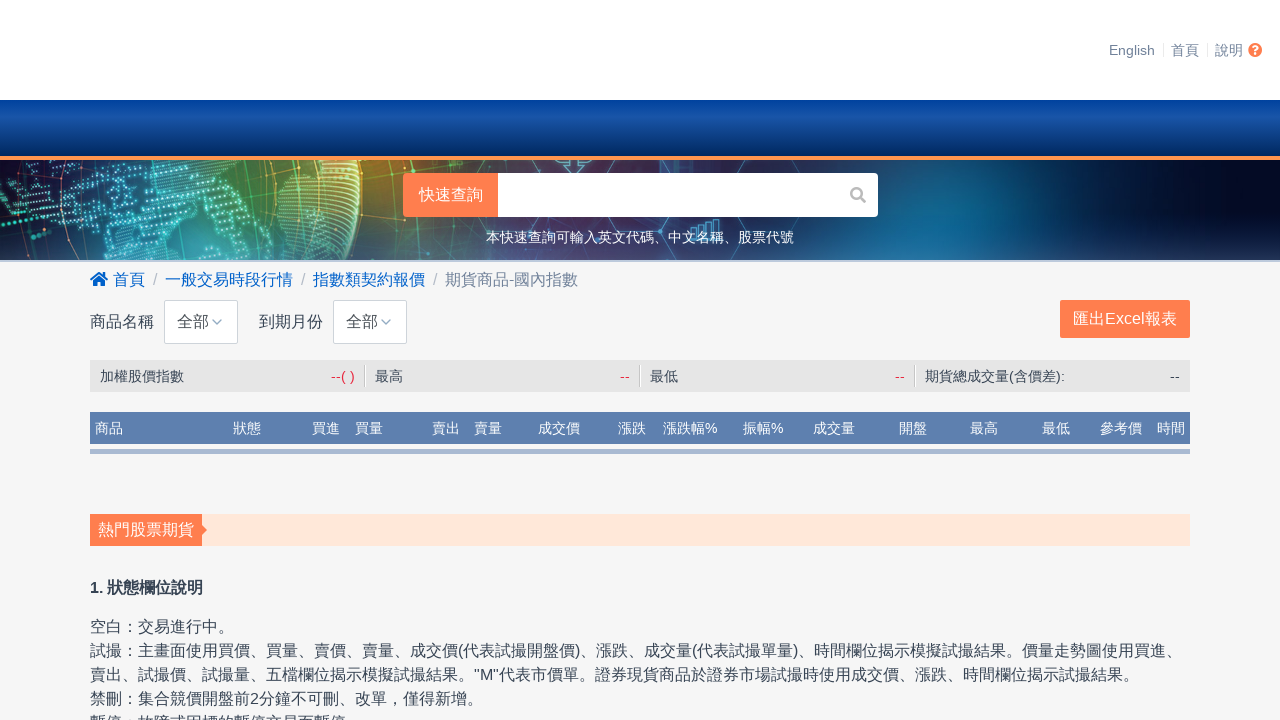

Futures data table loaded with trading information
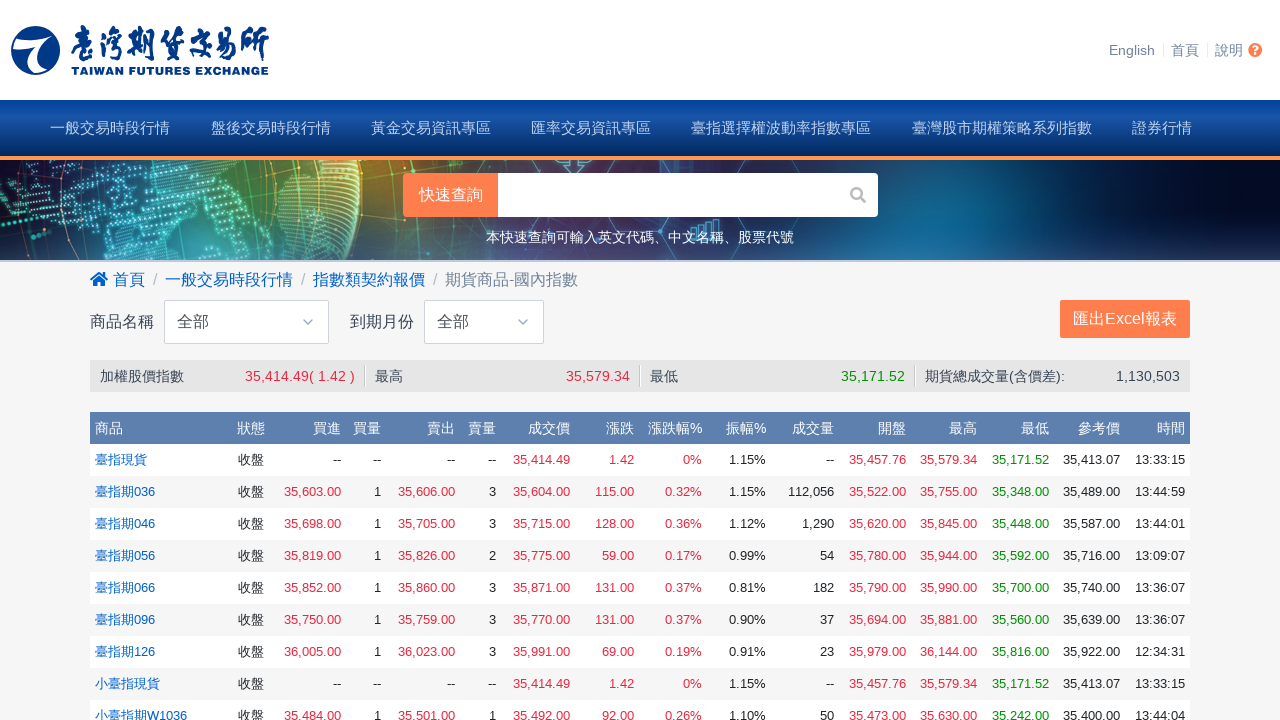

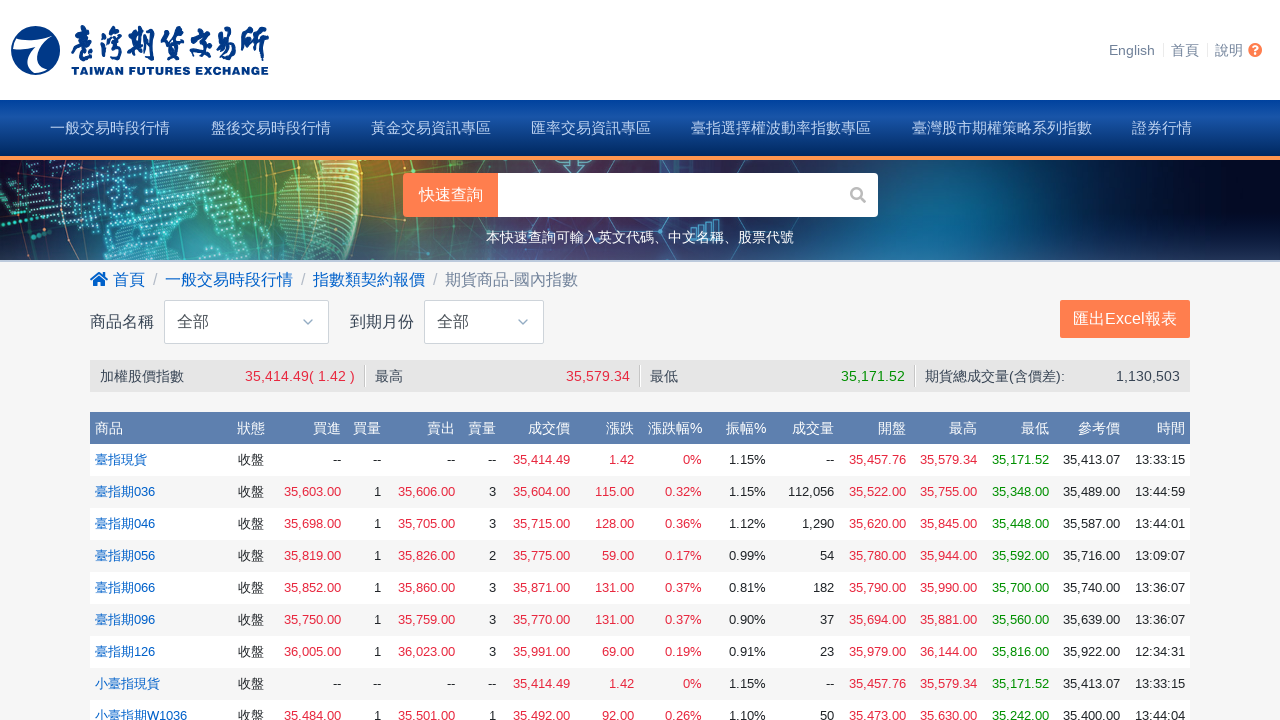